Tests mouse hover functionality by hovering over menu items to reveal nested submenus

Starting URL: https://demoqa.com/menu/

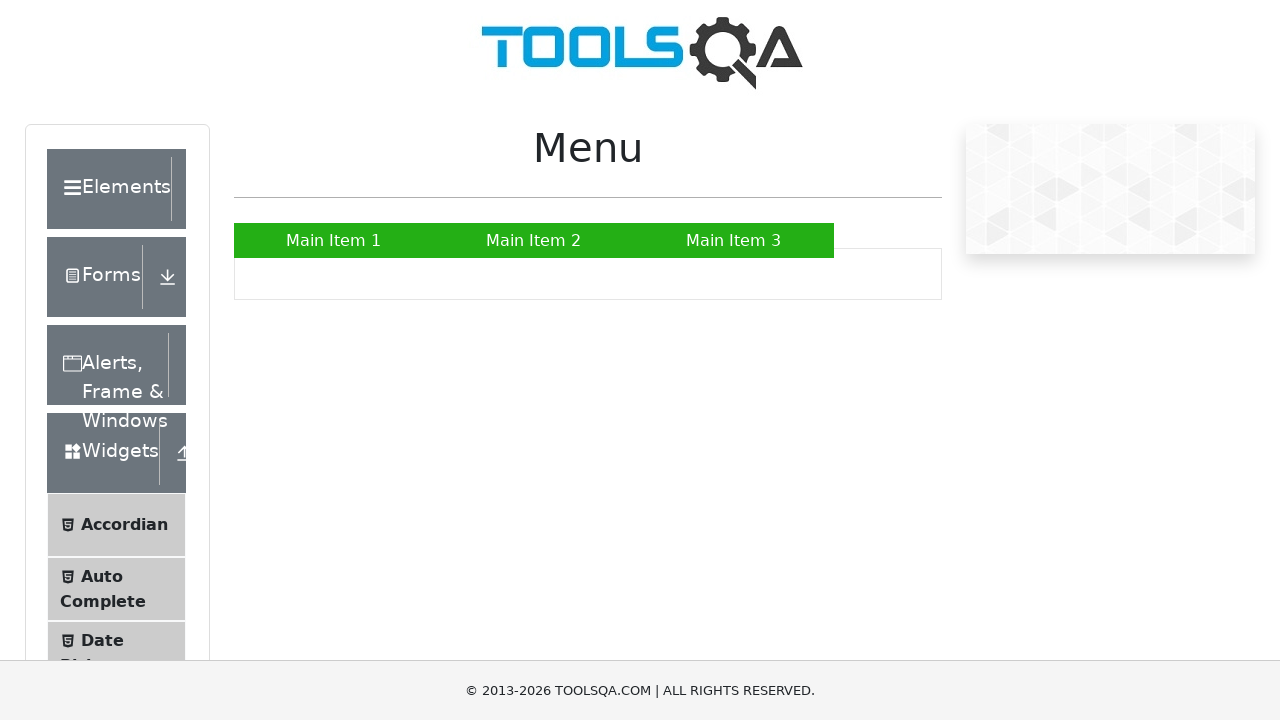

Hovered over main menu item to reveal submenu at (534, 240) on //*[@id="nav"]/li[2]/a
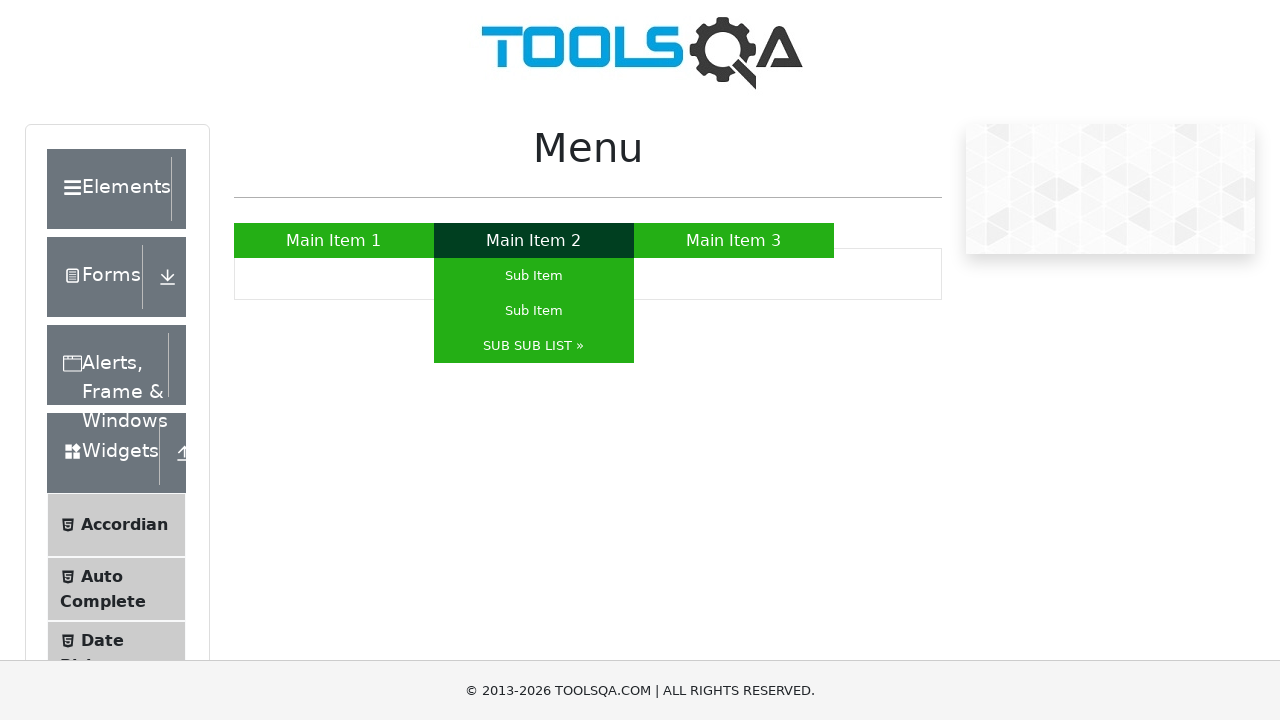

Hovered over submenu item to reveal nested submenu at (534, 346) on //*[@id="nav"]/li[2]/ul/li[3]/a
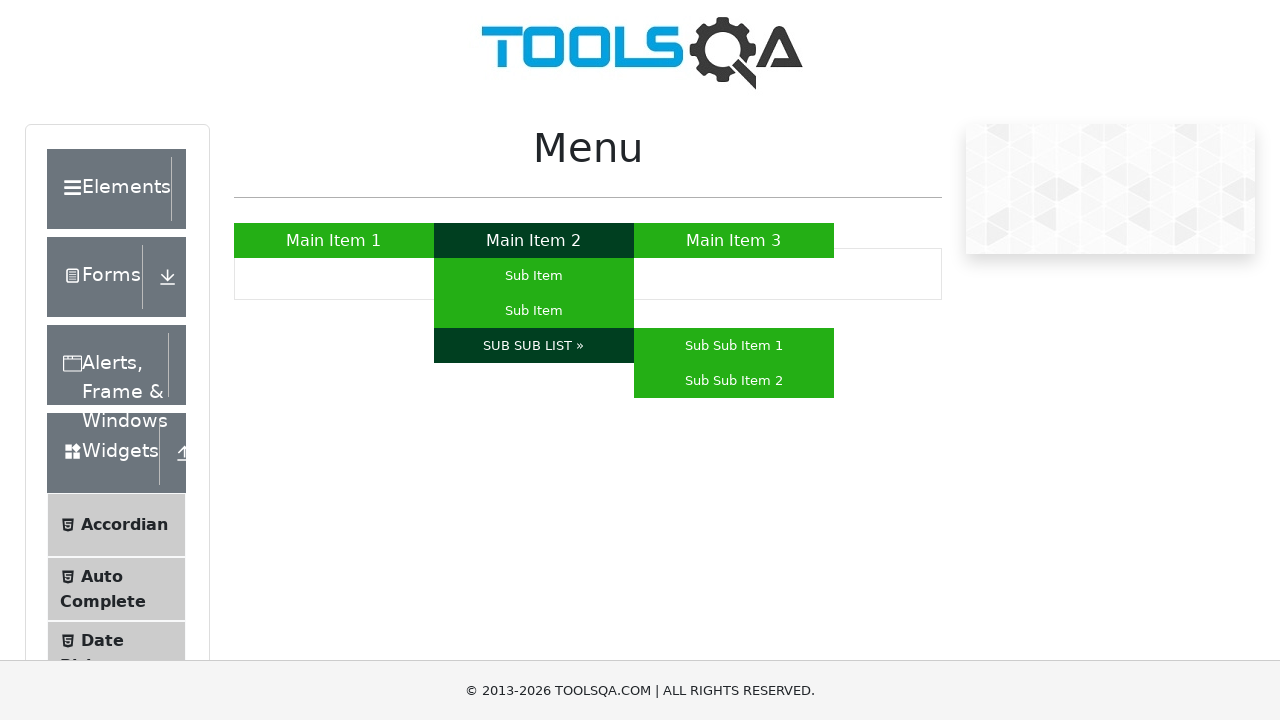

Hovered over nested submenu item at (734, 346) on //*[@id="nav"]/li[2]/ul/li[3]/ul/li[1]/a
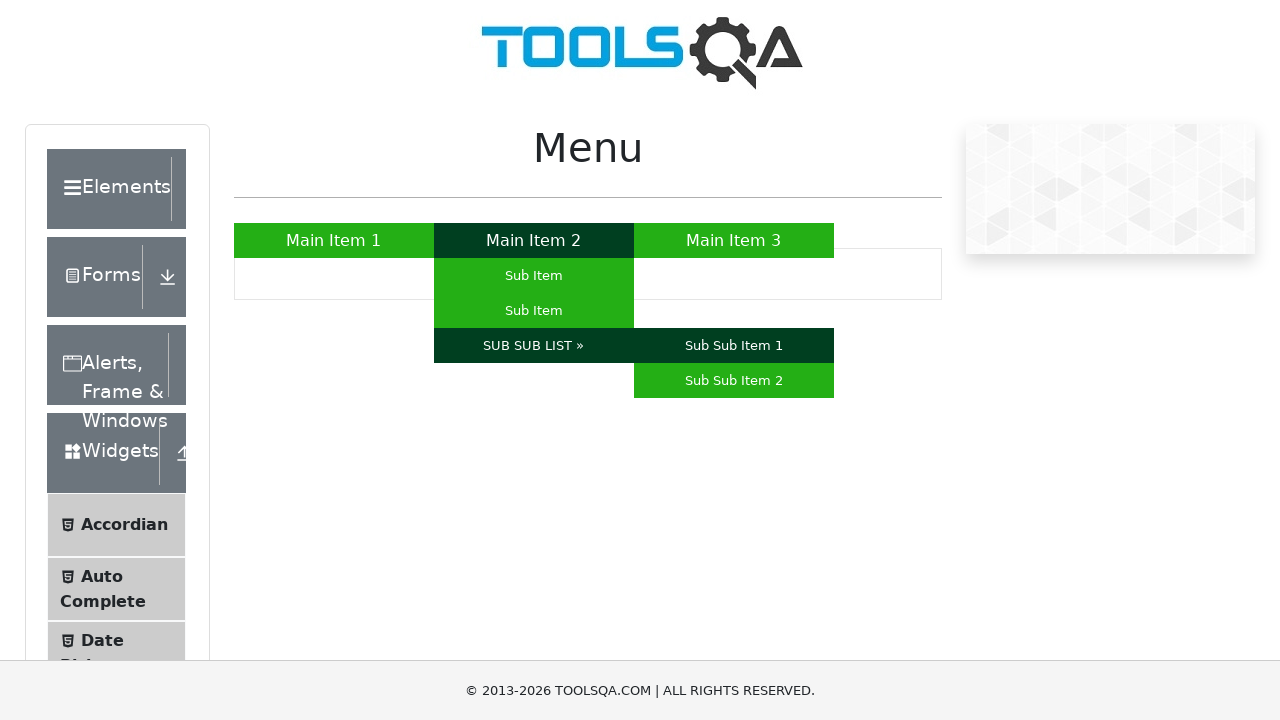

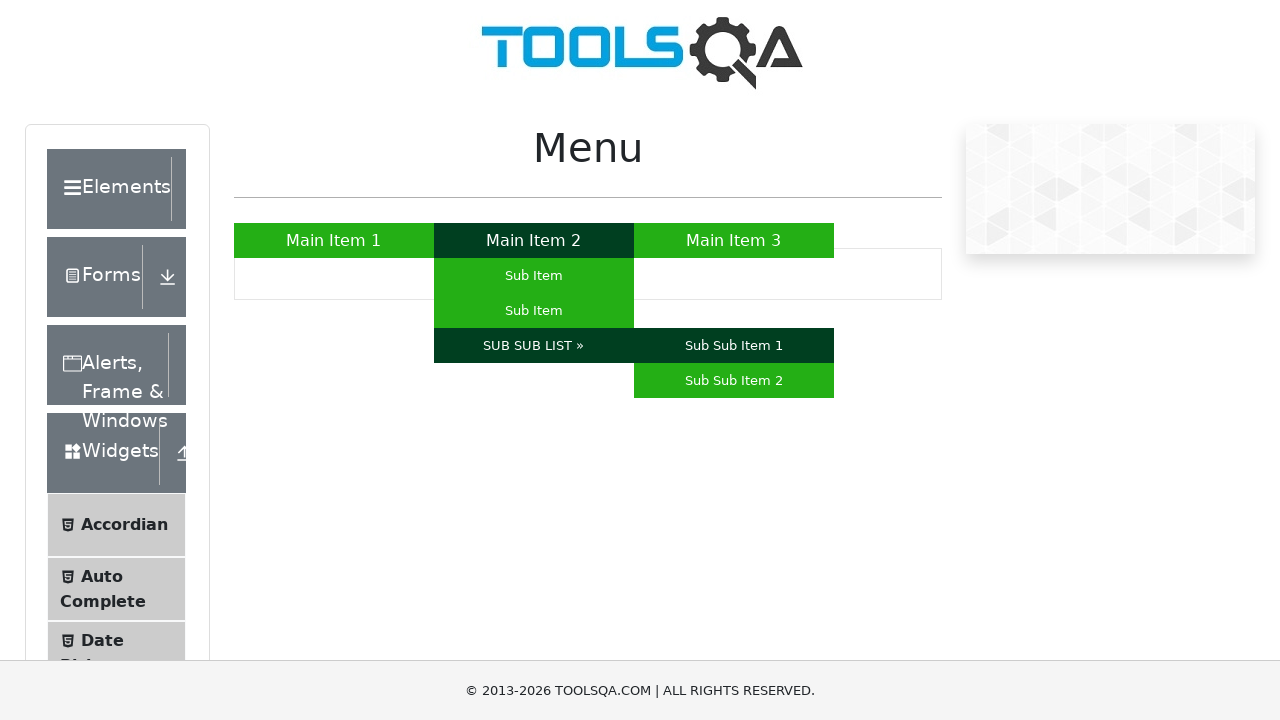